Tests clicking a button that triggers a delayed alert (appears after 5 seconds) and accepting it

Starting URL: https://demoqa.com/alerts

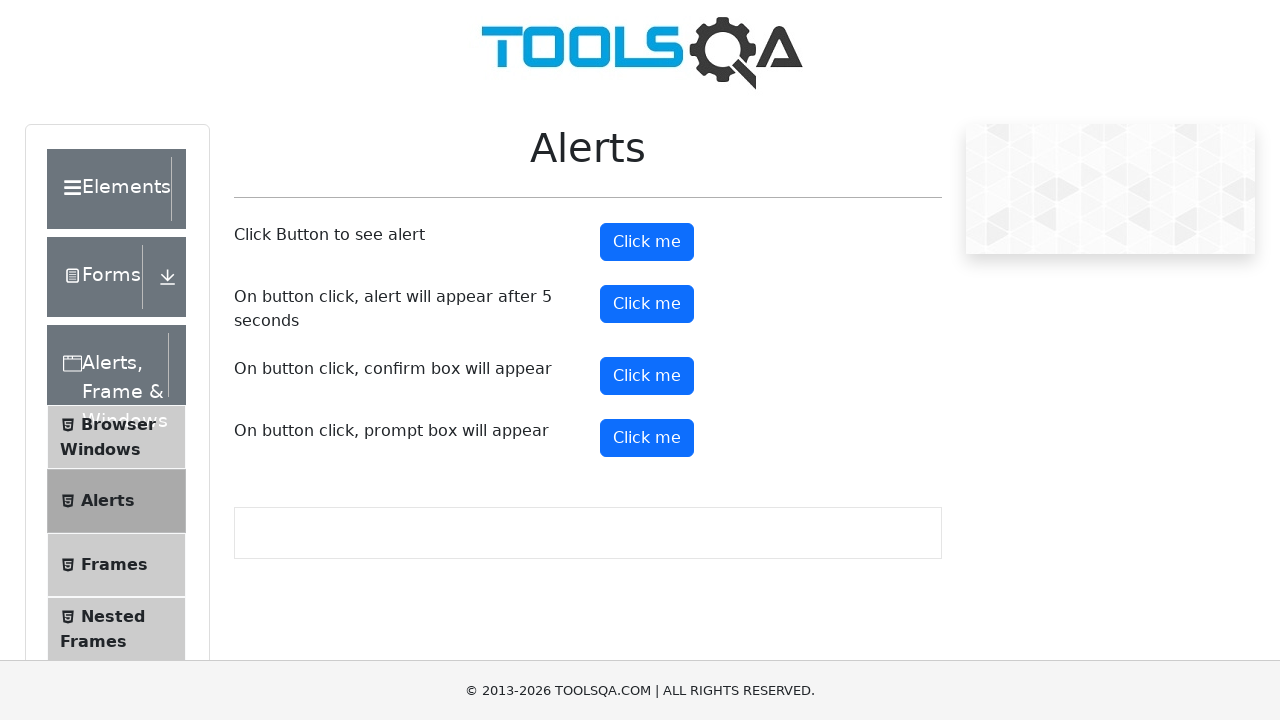

Set up dialog handler to automatically accept alerts
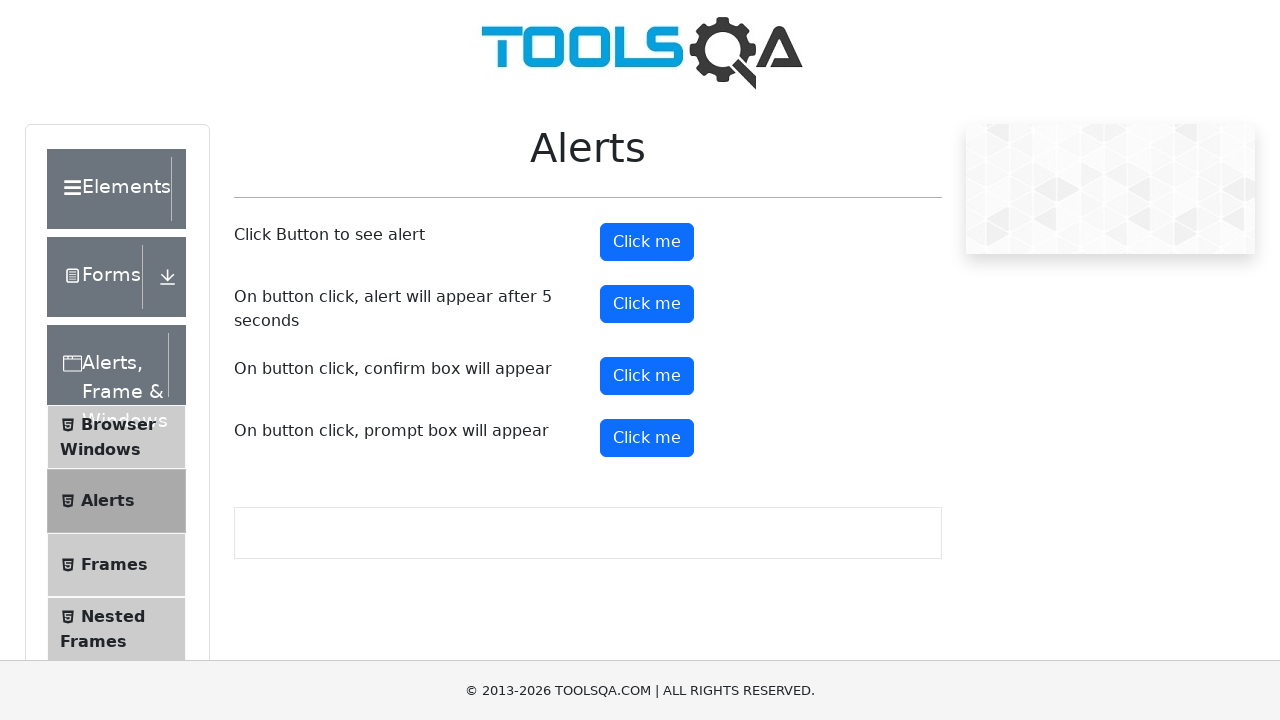

Clicked the timer alert button to trigger delayed alert at (647, 304) on #timerAlertButton
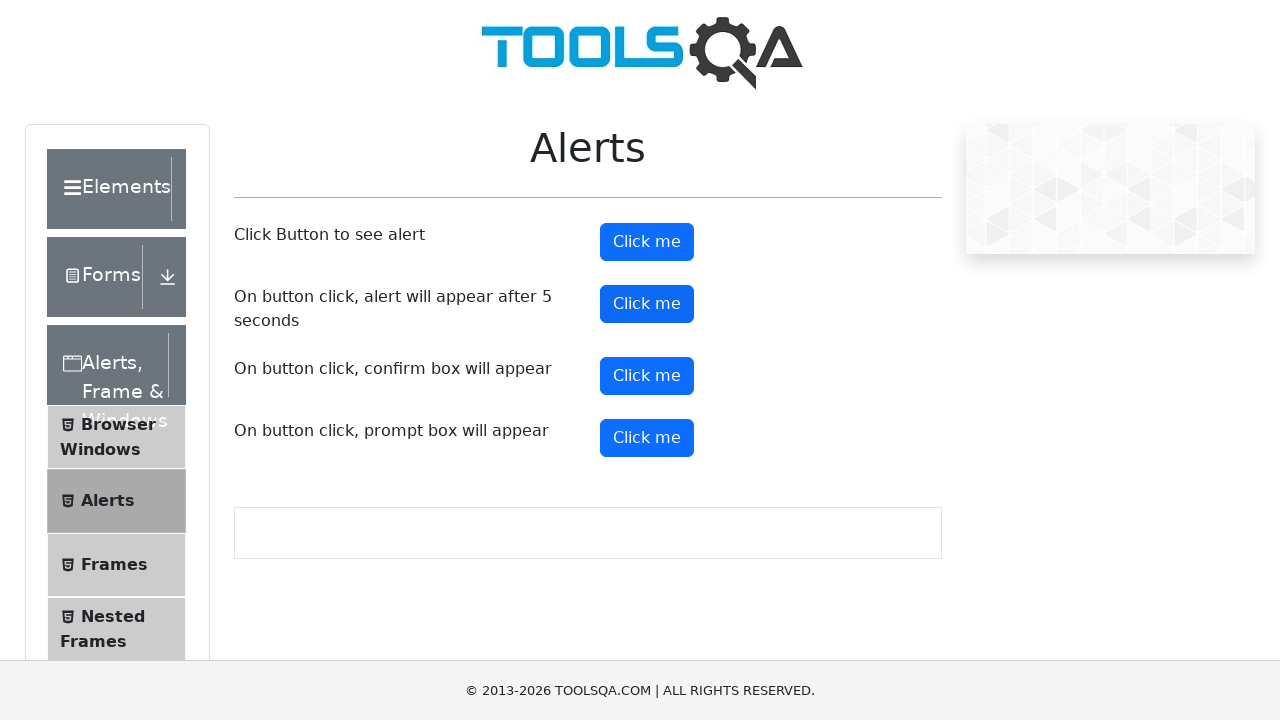

Waited 6 seconds for the delayed alert to appear and be handled
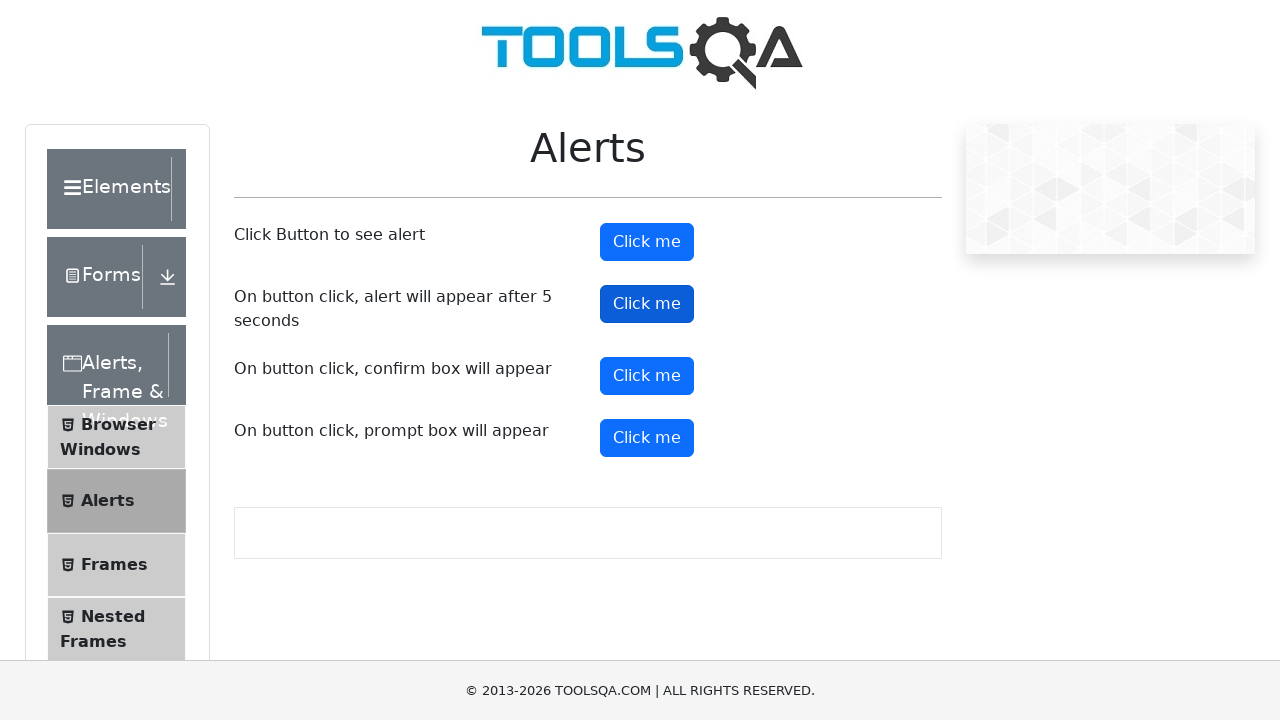

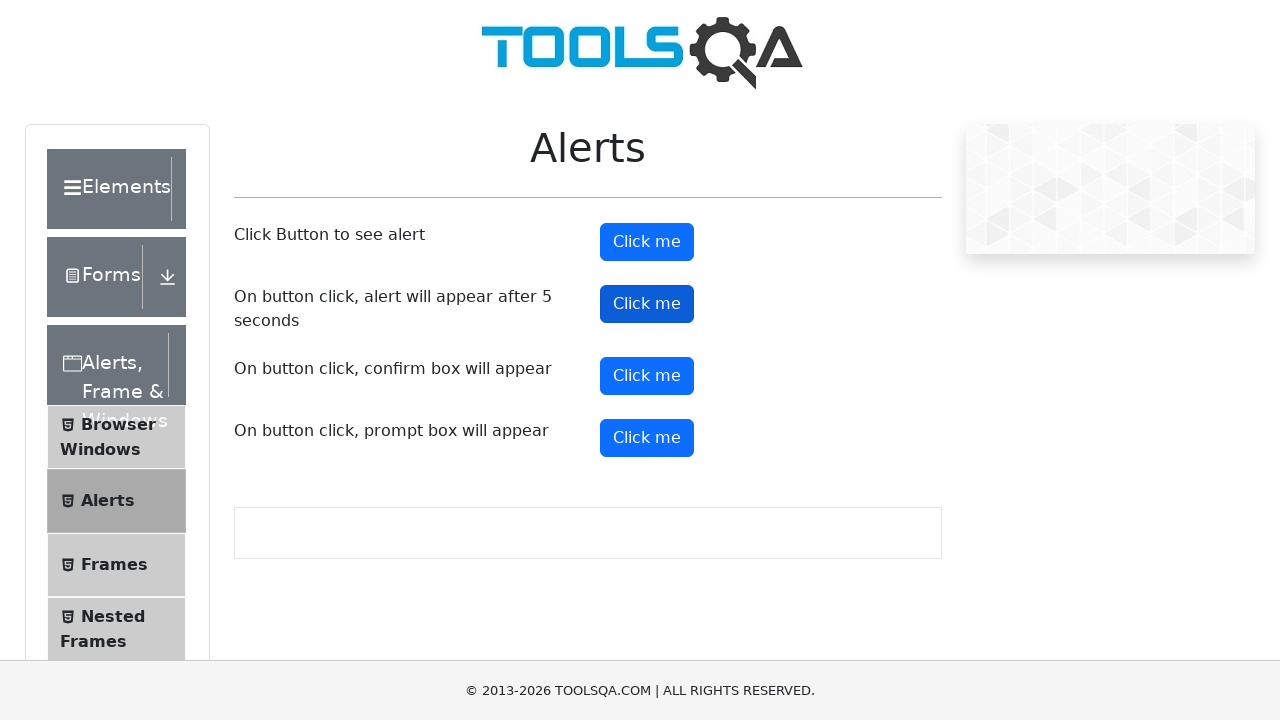